Tests mouse hover functionality by hovering over a button element on a practice page

Starting URL: https://www.letskodeit.com/practice

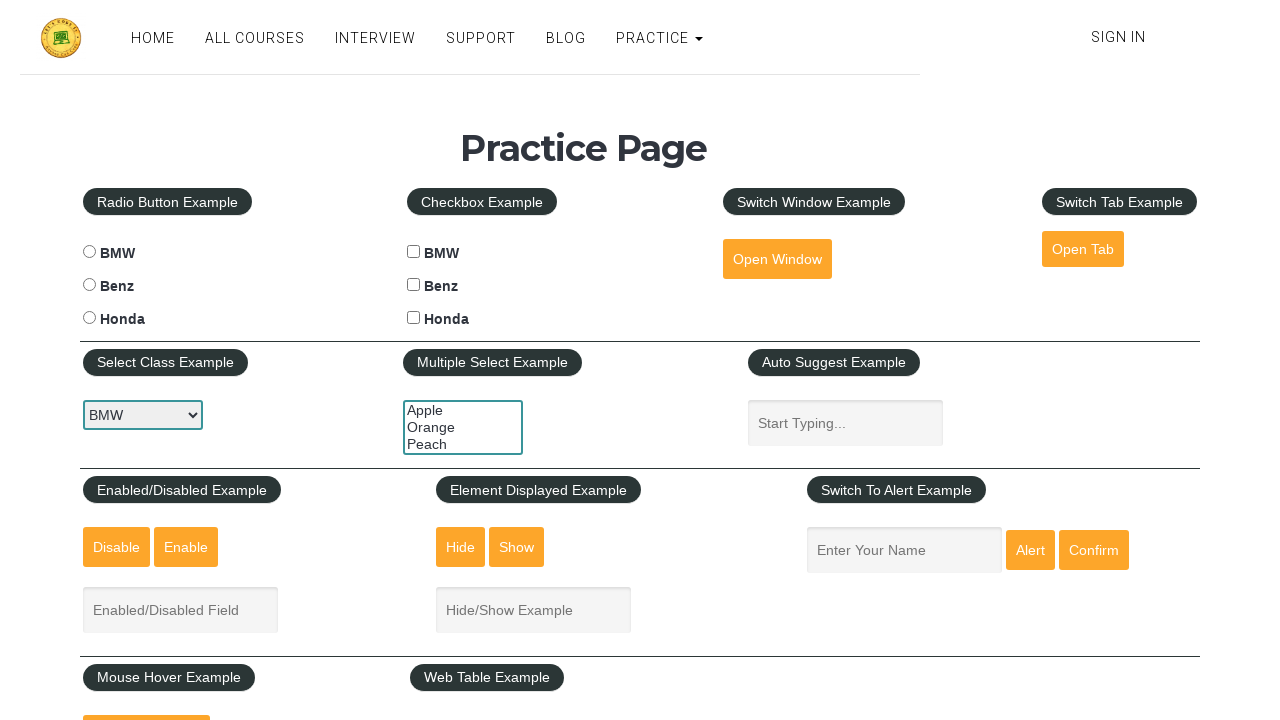

Hovered over the mouse hover button at (146, 693) on button#mousehover
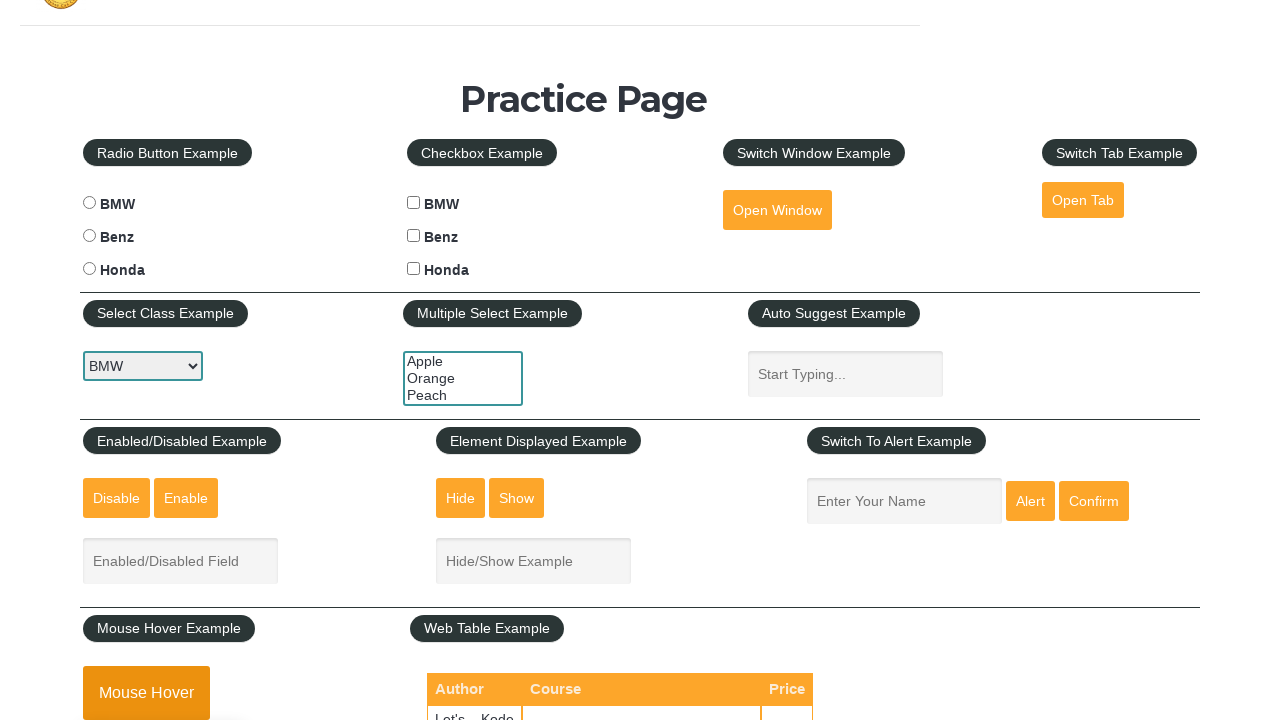

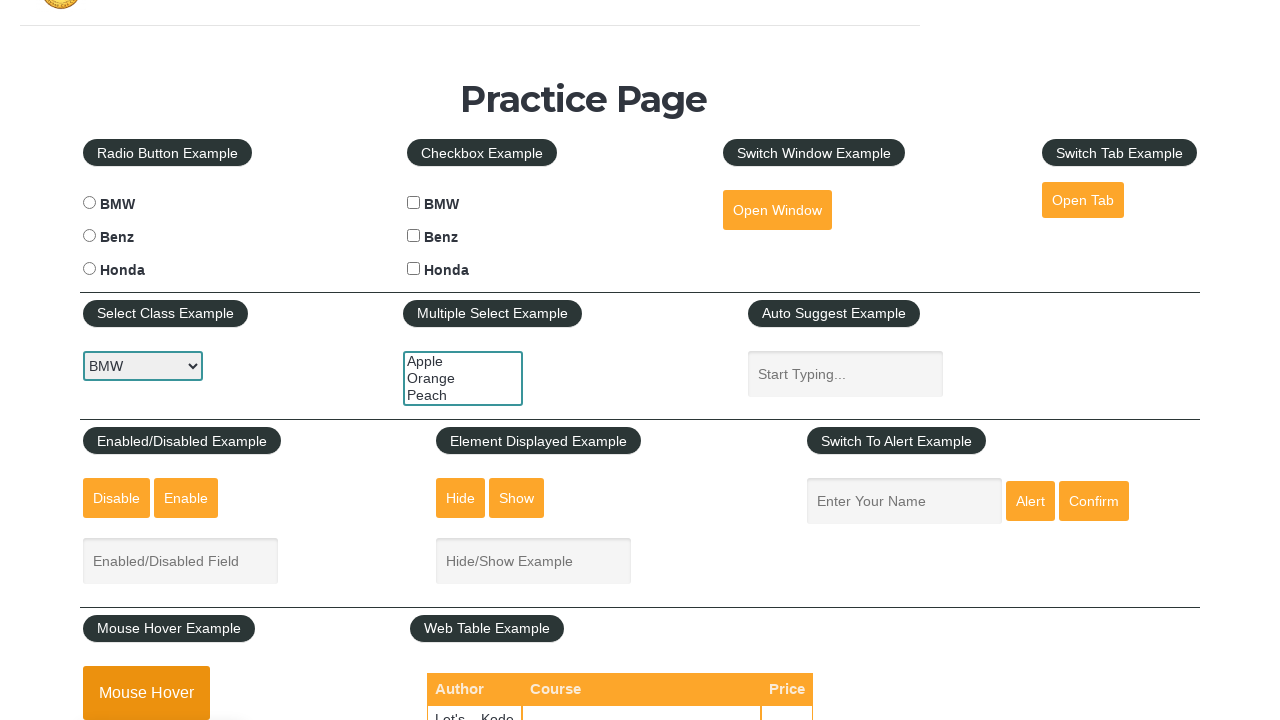